Fills out a practice form by entering name fields and selecting radio buttons for gender and experience

Starting URL: https://www.techlistic.com/p/selenium-practice-form.html

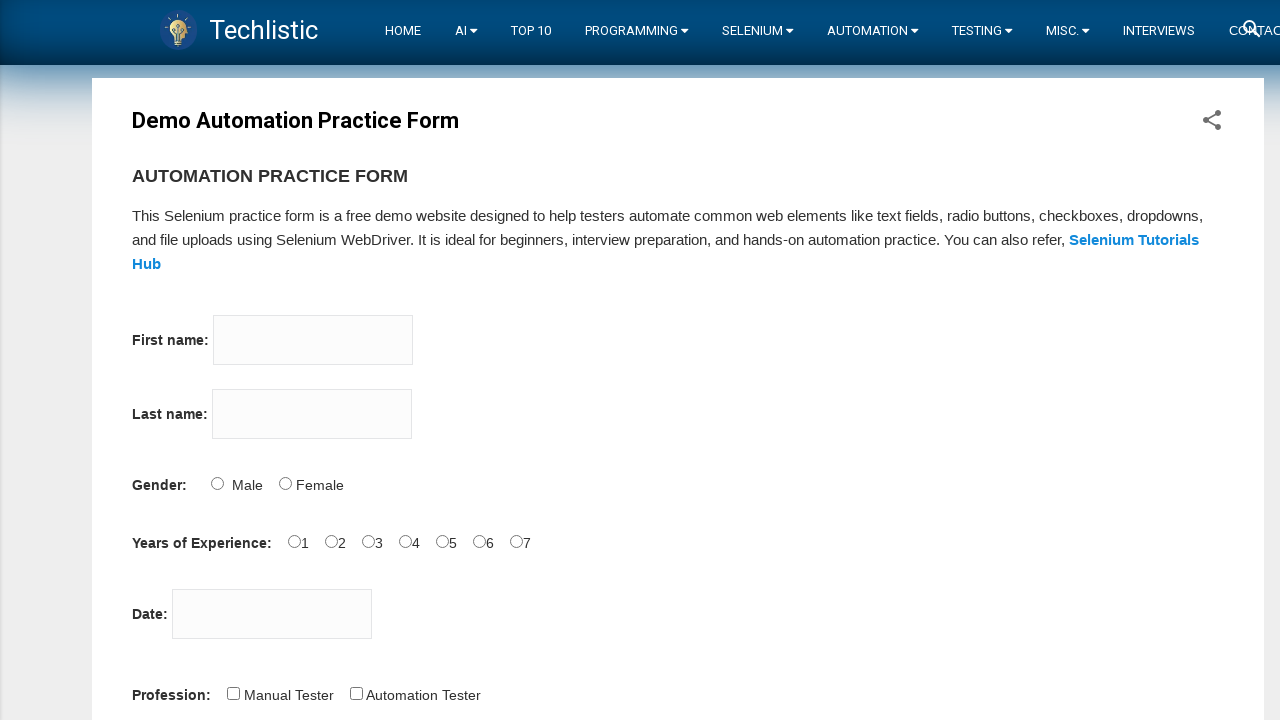

Filled first name field with 'Satish' on input[name='firstname']
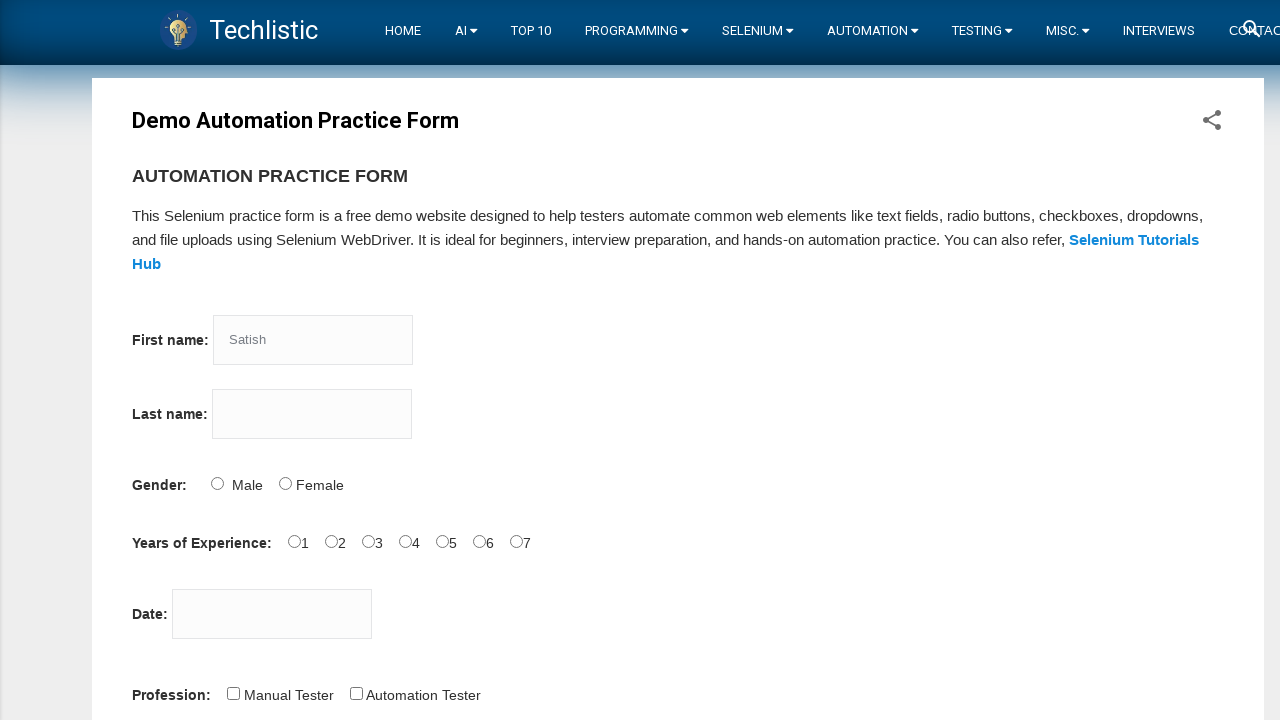

Filled last name field with 'Kumar' on input[name='lastname']
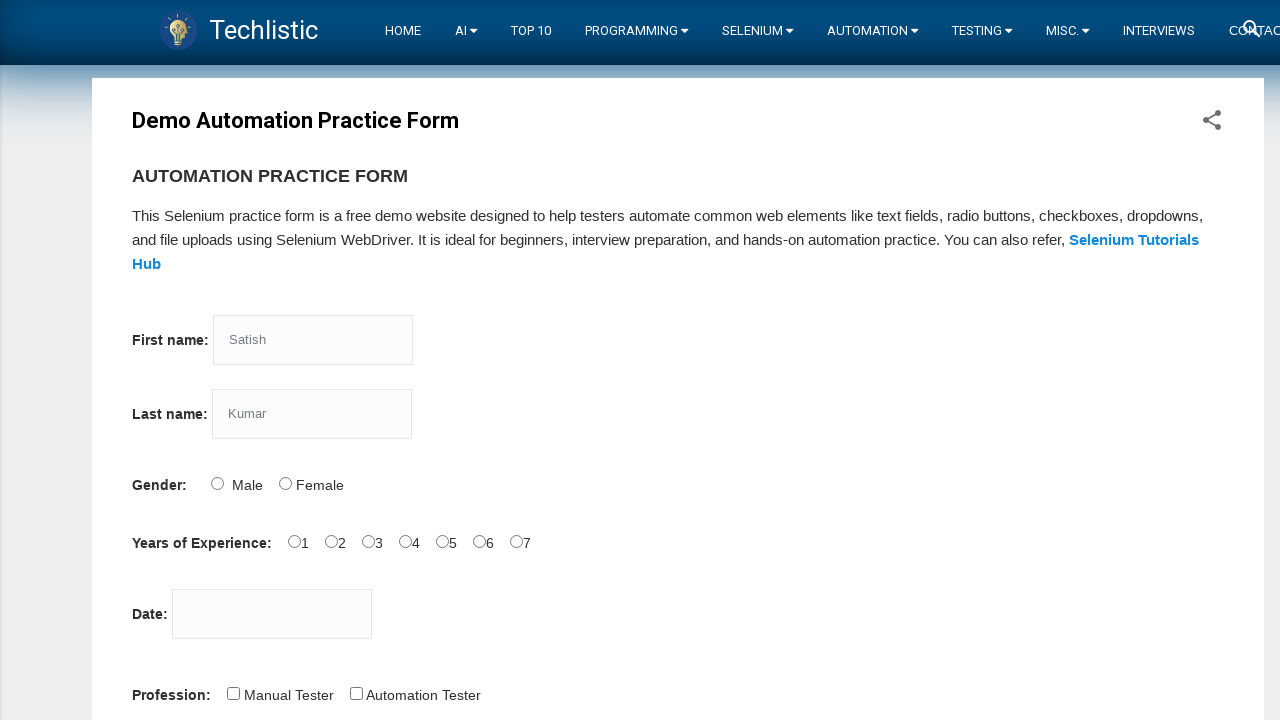

Selected 'Male' for gender at (217, 483) on input[name='sex'][value='Male']
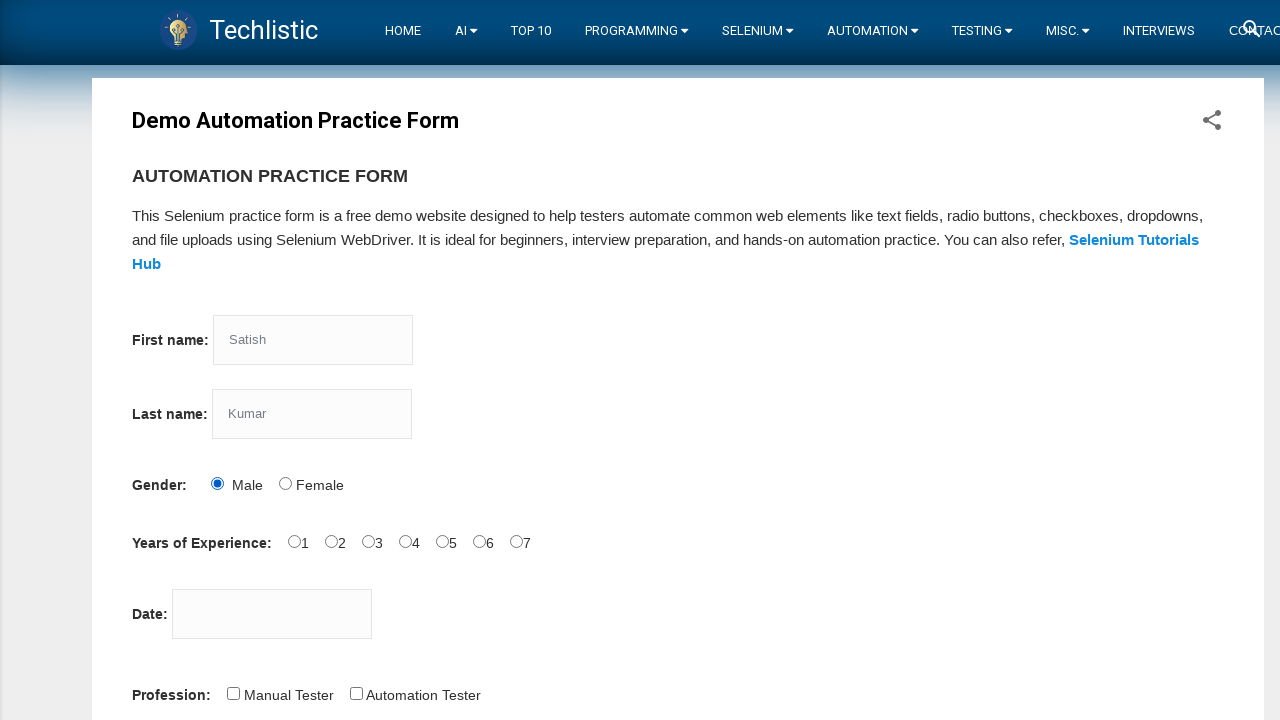

Selected '4 years' for experience at (405, 541) on input[name='exp'][value='4']
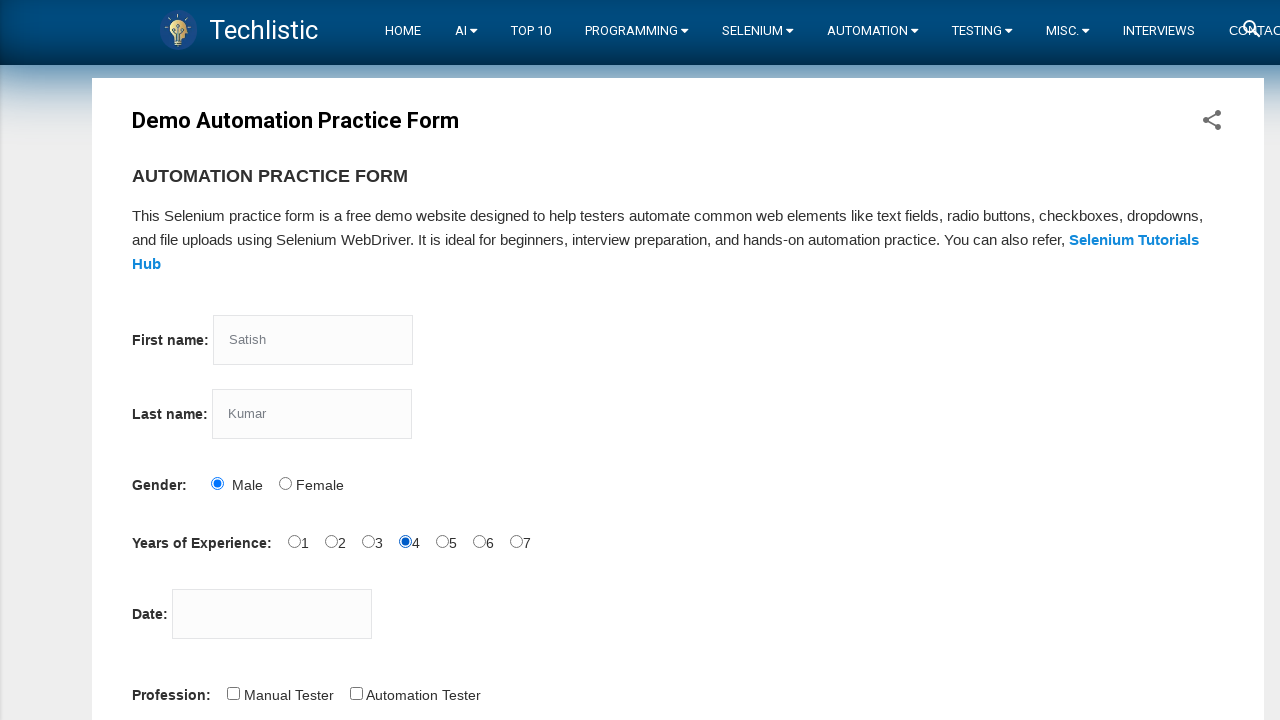

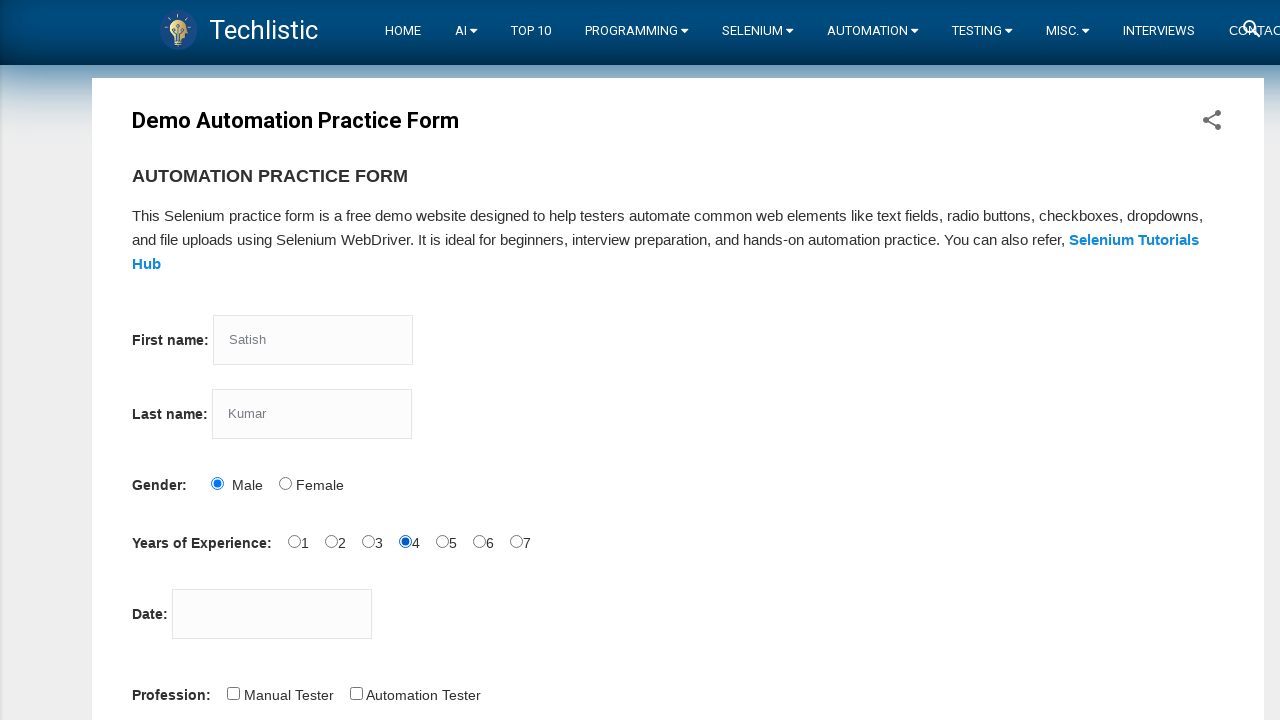